Tests dynamic loading scenario where an element is rendered after a loading bar completes, then verifies the displayed text

Starting URL: http://the-internet.herokuapp.com/dynamic_loading/2

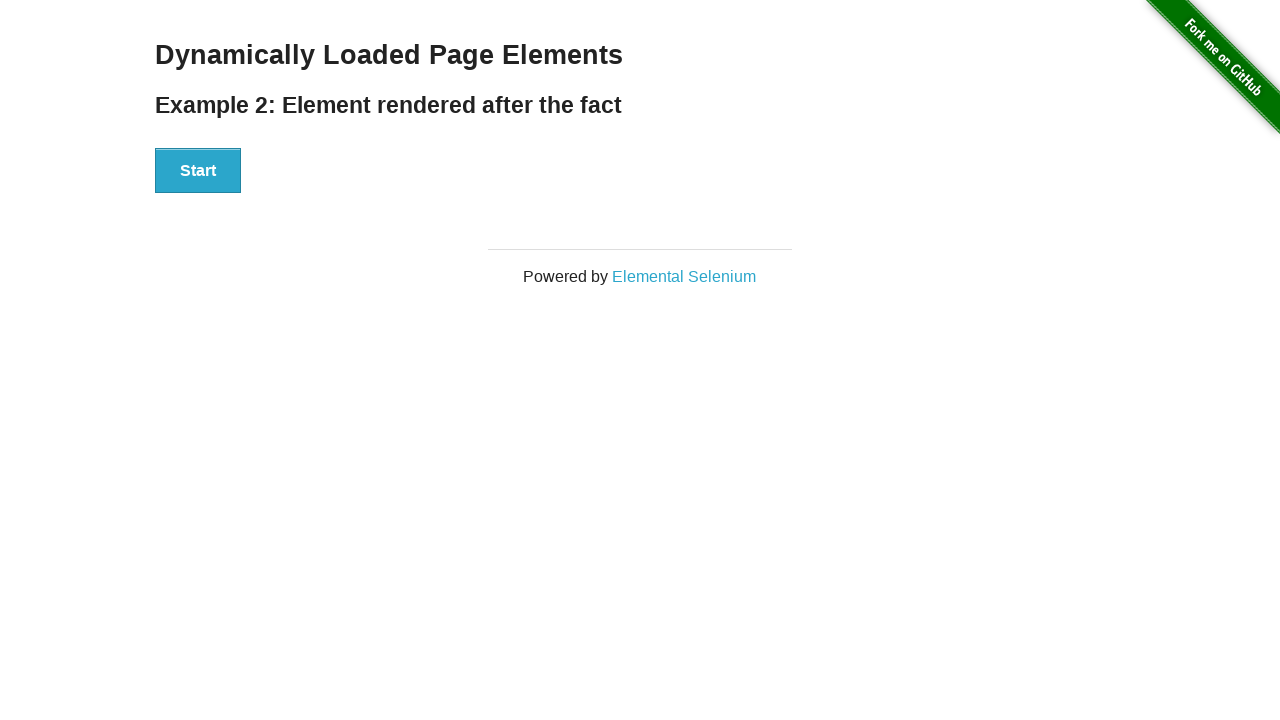

Clicked start button to trigger loading at (198, 171) on #start button
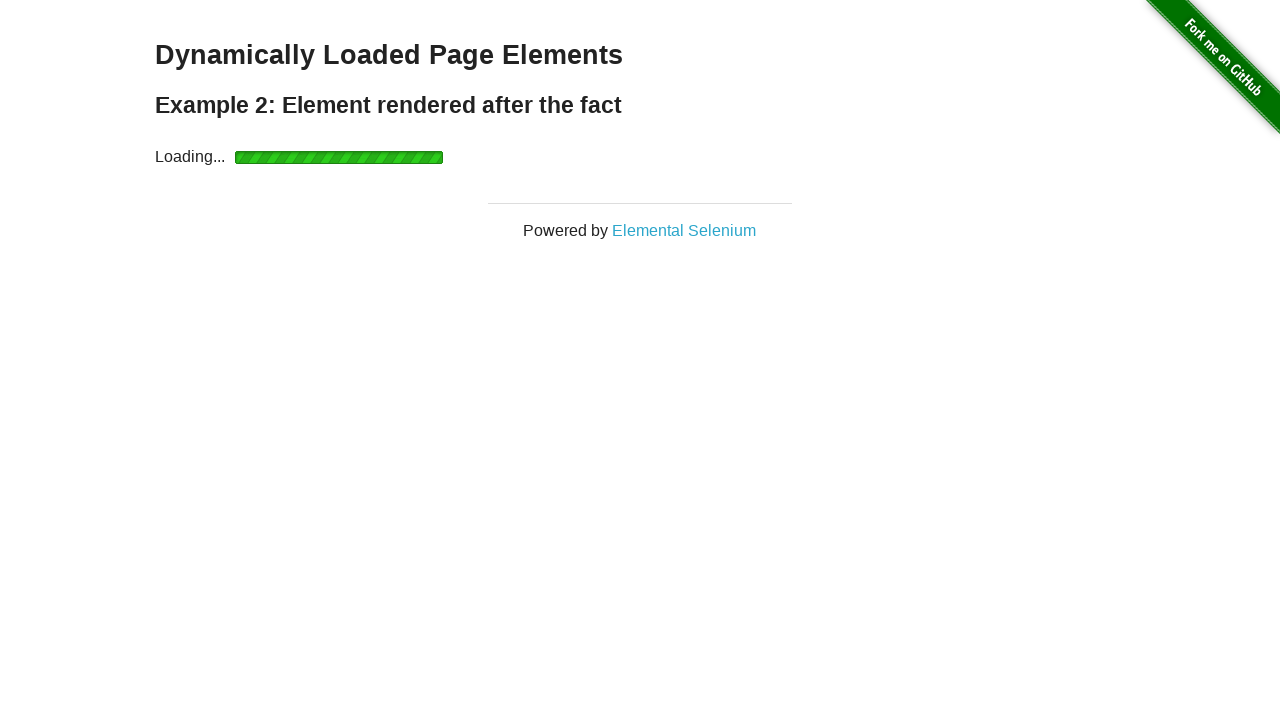

Loading bar completed and finish element became visible
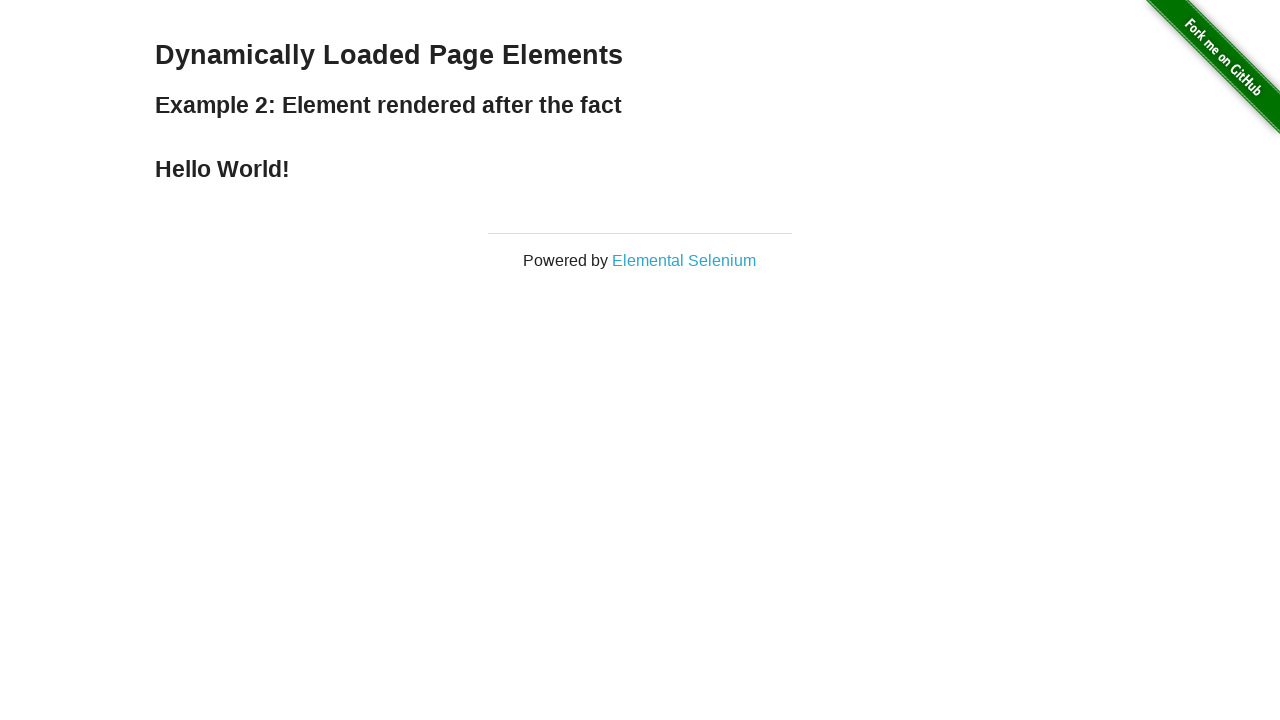

Verified that finish element displays 'Hello World!'
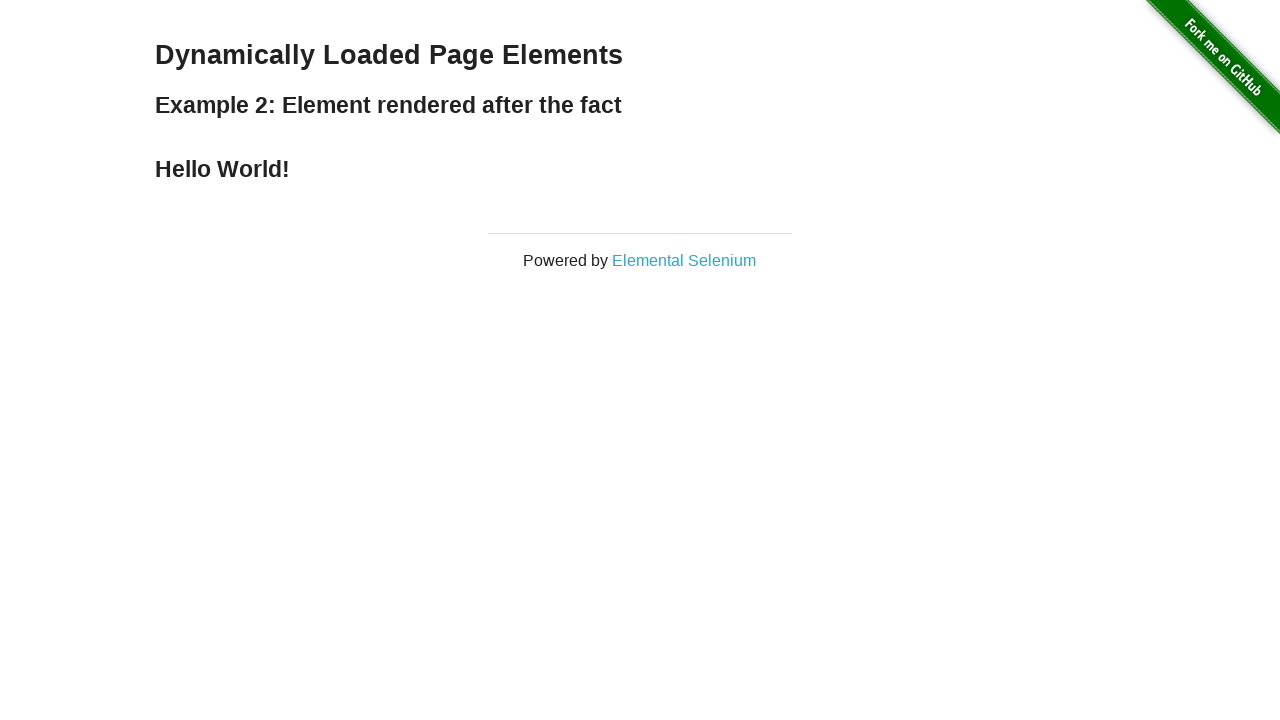

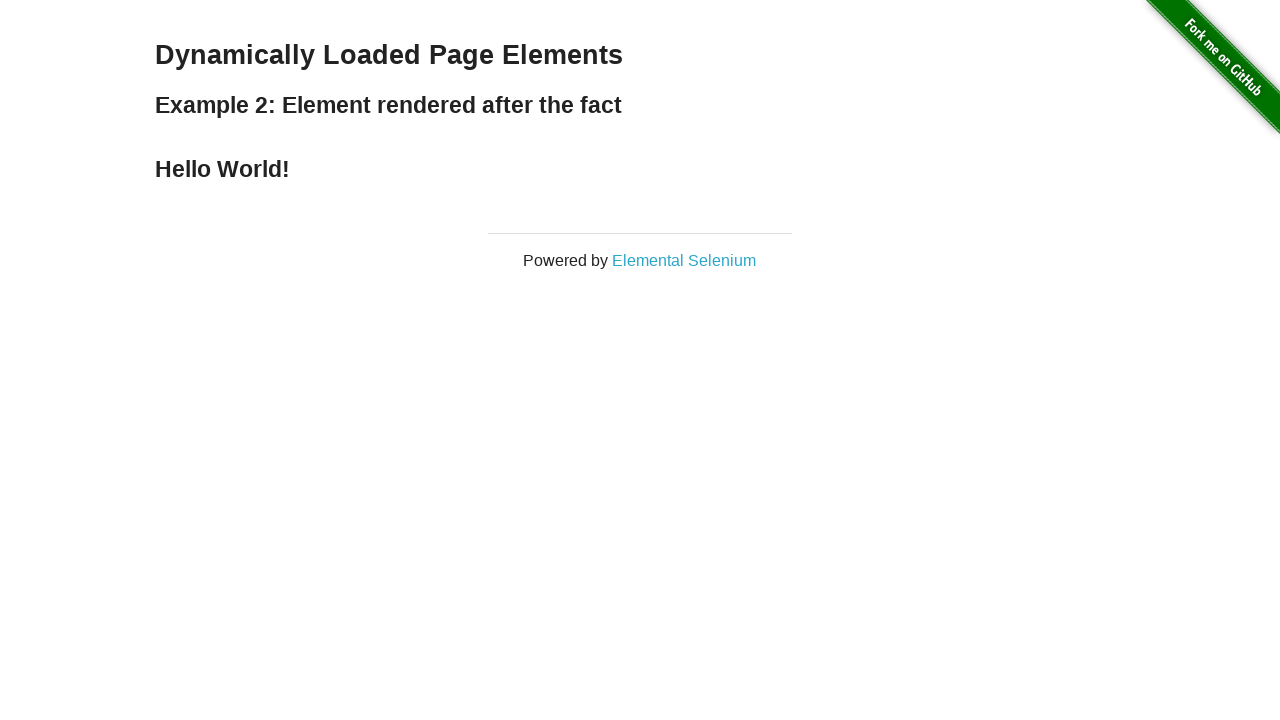